Tests that the toggle all checkbox updates state when individual items are completed or cleared

Starting URL: https://demo.playwright.dev/todomvc

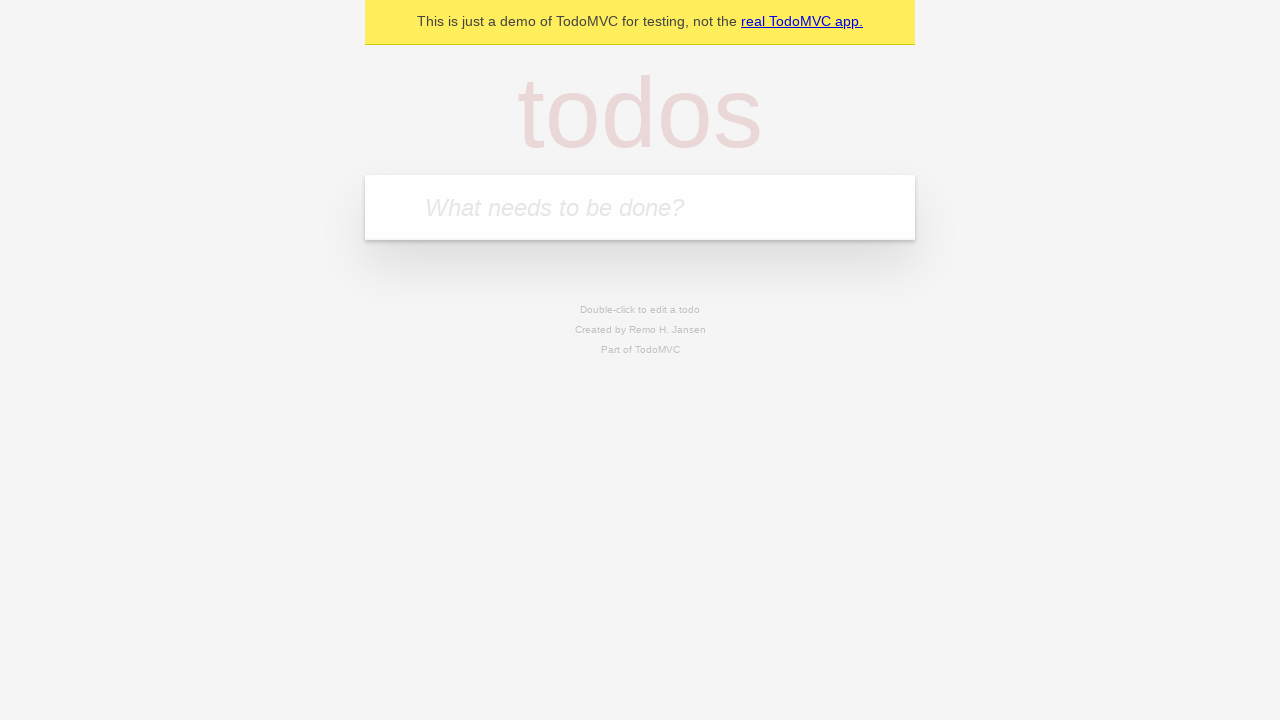

Filled todo input with 'buy some cheese' on internal:attr=[placeholder="What needs to be done?"i]
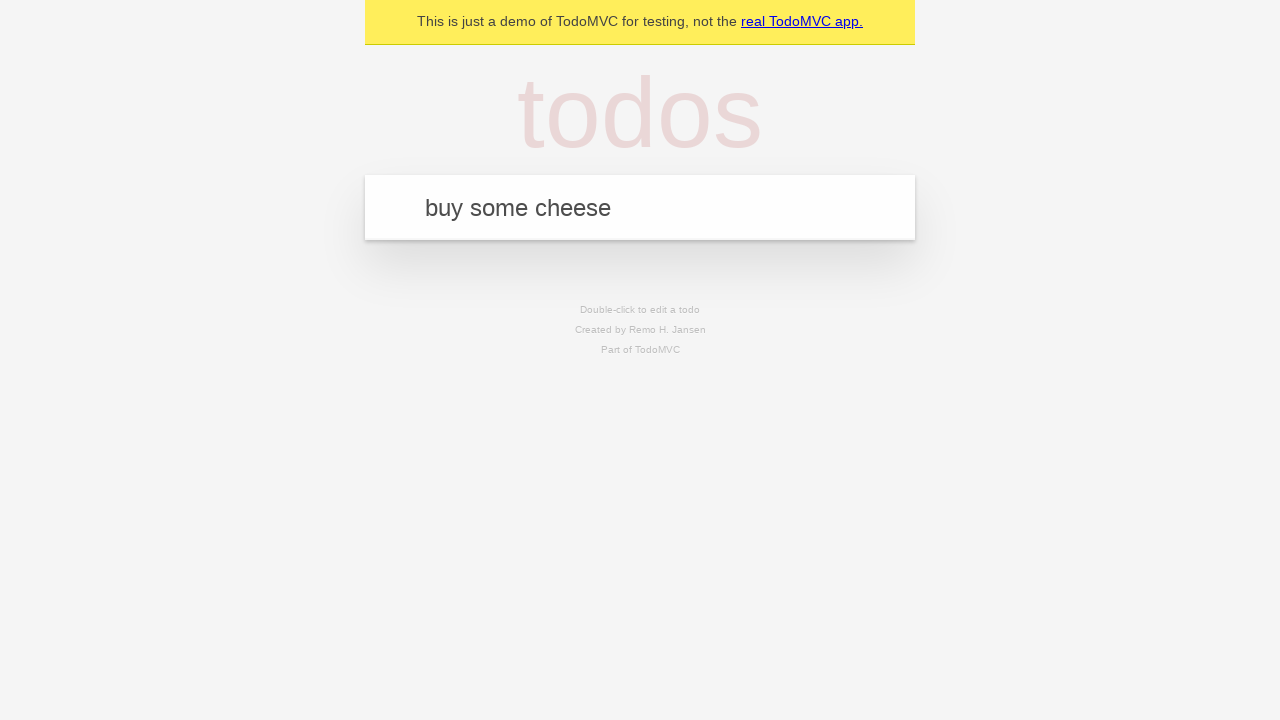

Pressed Enter to create first todo item on internal:attr=[placeholder="What needs to be done?"i]
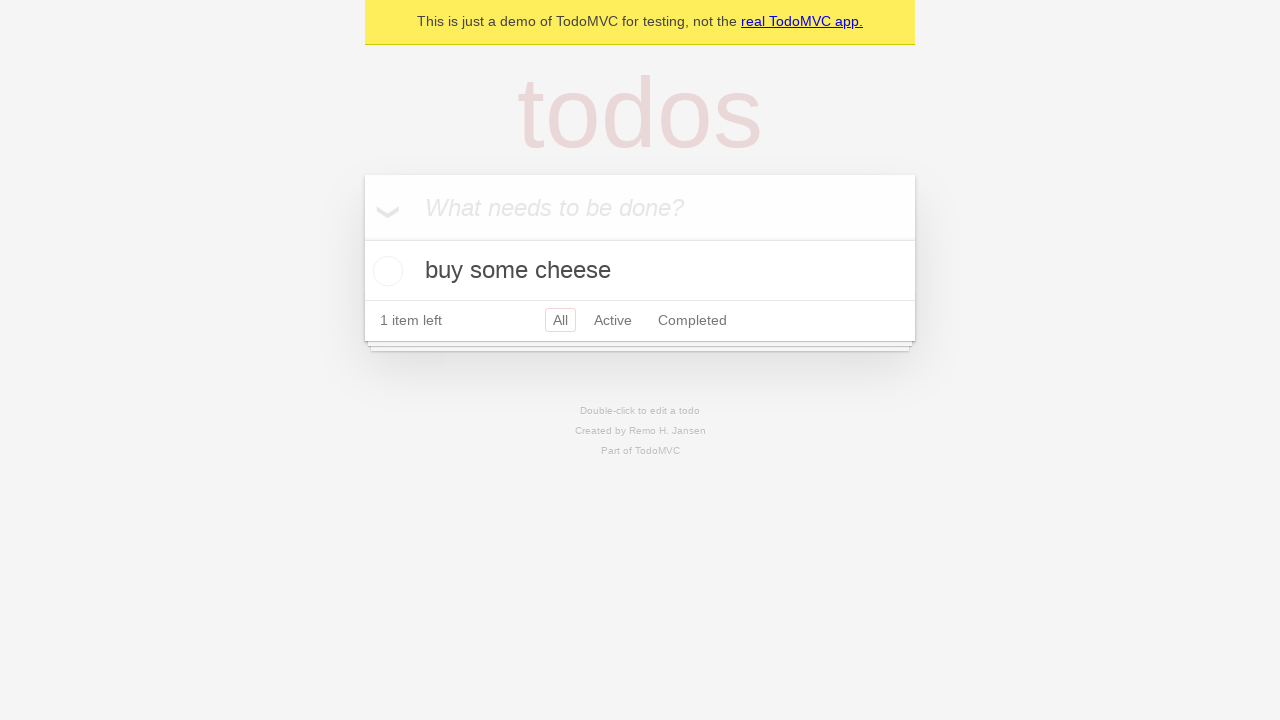

Filled todo input with 'feed the cat' on internal:attr=[placeholder="What needs to be done?"i]
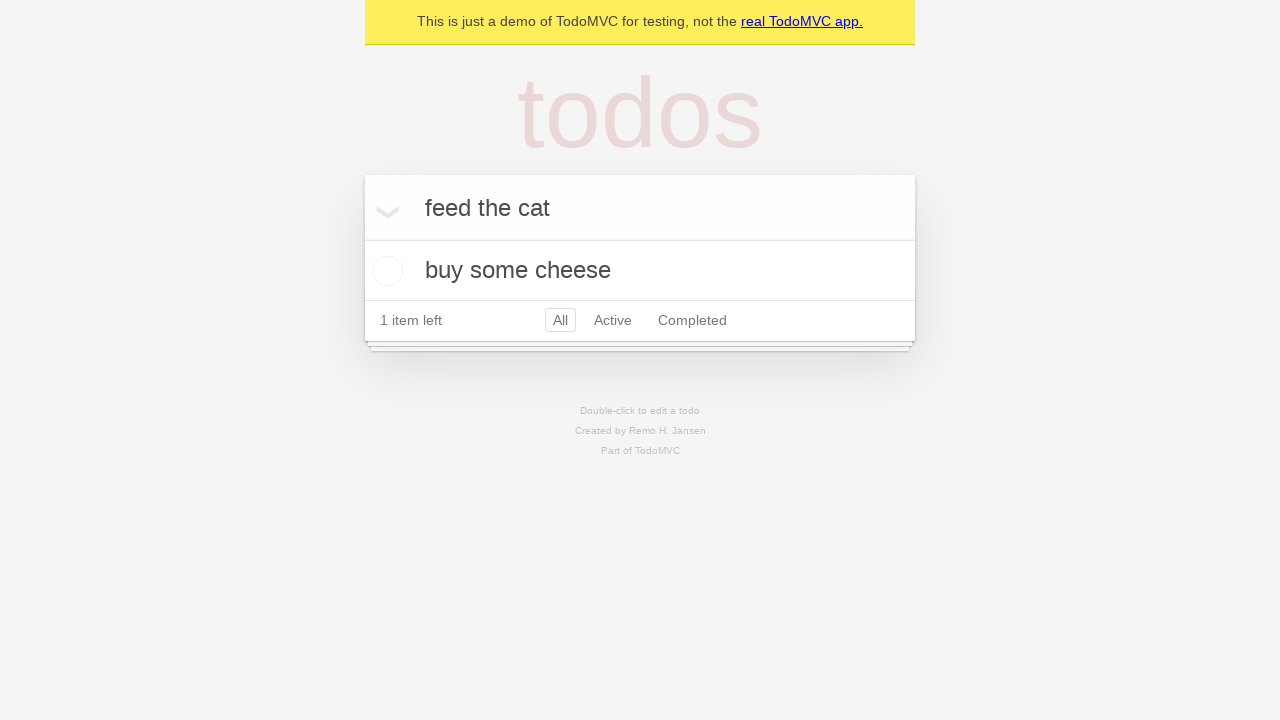

Pressed Enter to create second todo item on internal:attr=[placeholder="What needs to be done?"i]
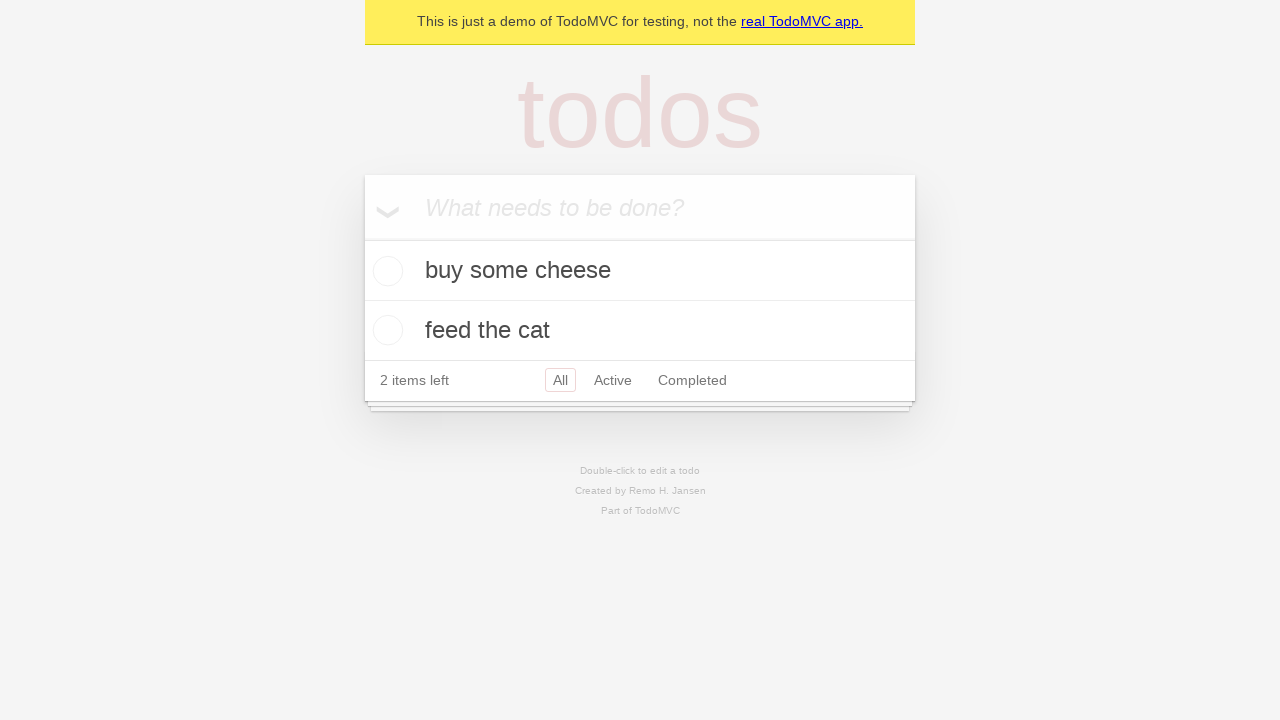

Filled todo input with 'book a doctors appointment' on internal:attr=[placeholder="What needs to be done?"i]
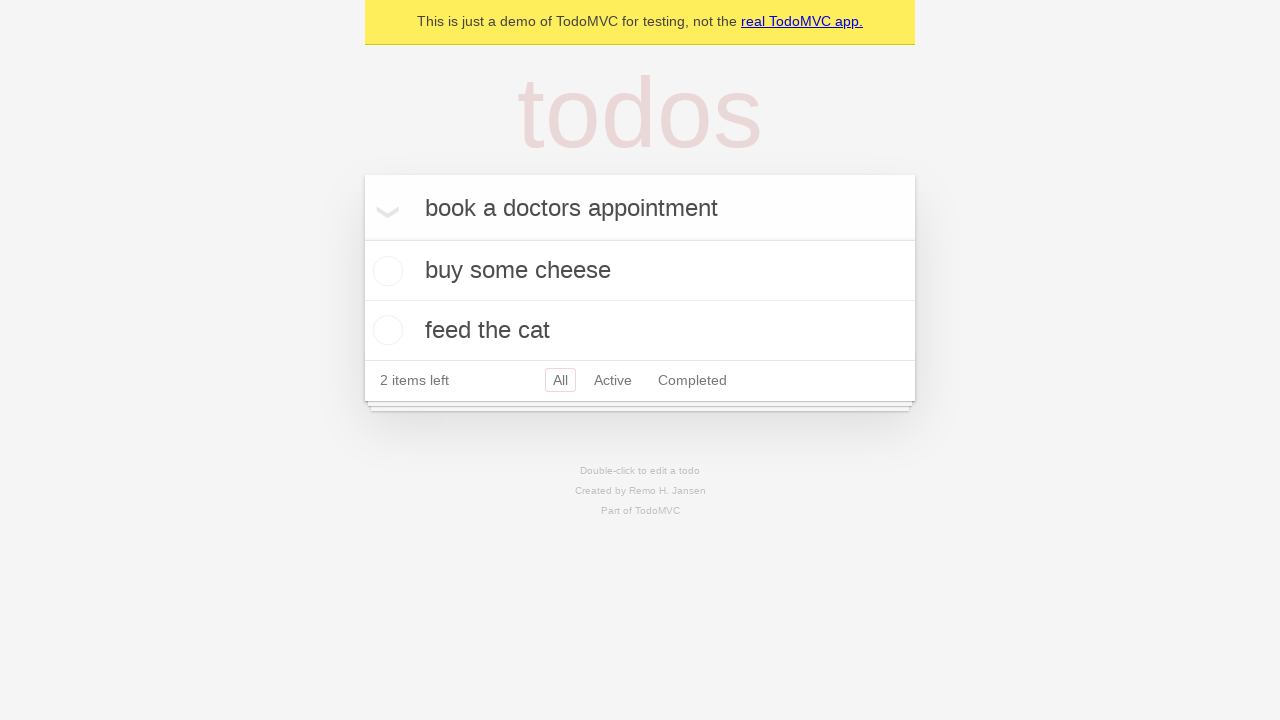

Pressed Enter to create third todo item on internal:attr=[placeholder="What needs to be done?"i]
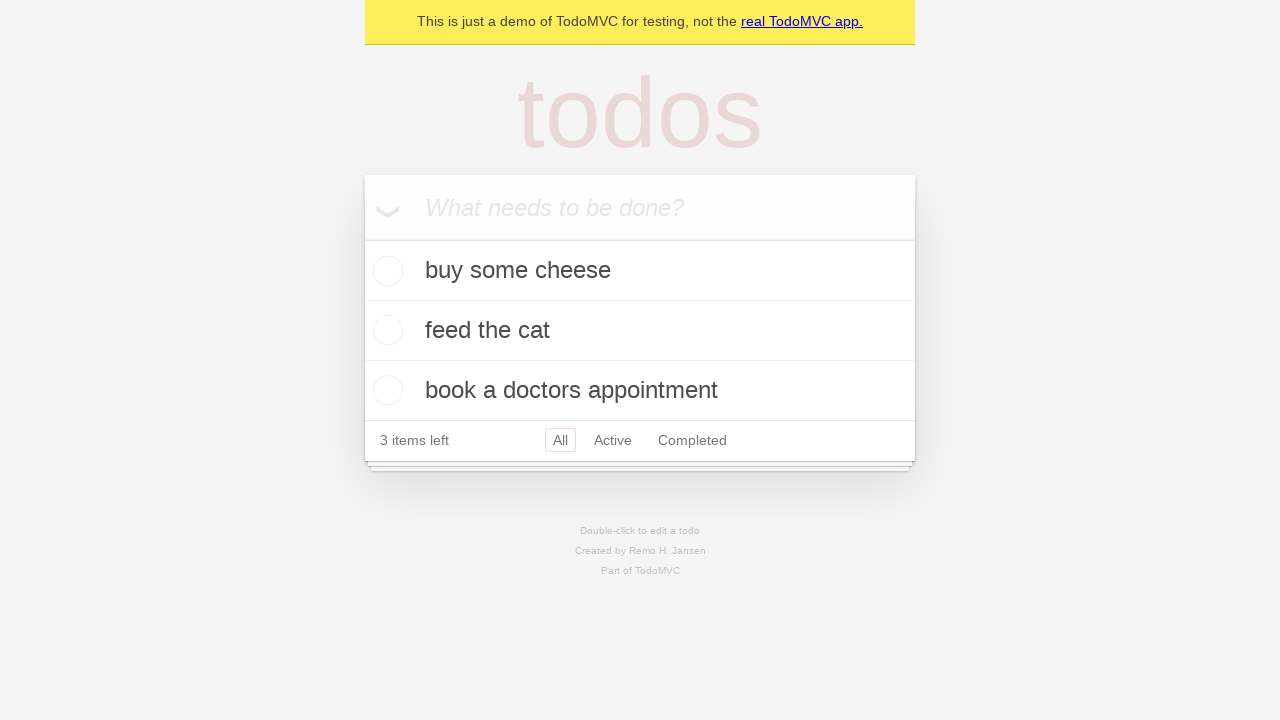

Checked 'Mark all as complete' checkbox to complete all todos at (362, 238) on internal:label="Mark all as complete"i
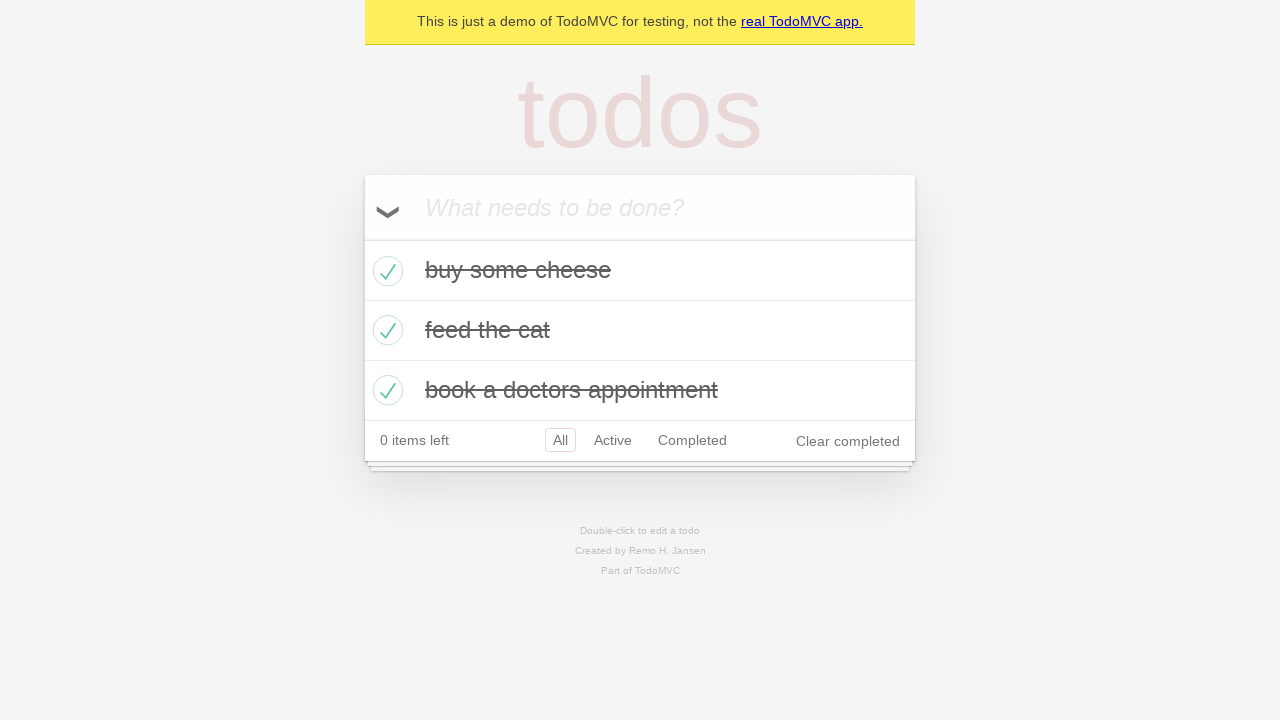

Unchecked first todo item checkbox at (385, 271) on [data-testid='todo-item'] >> nth=0 >> internal:role=checkbox
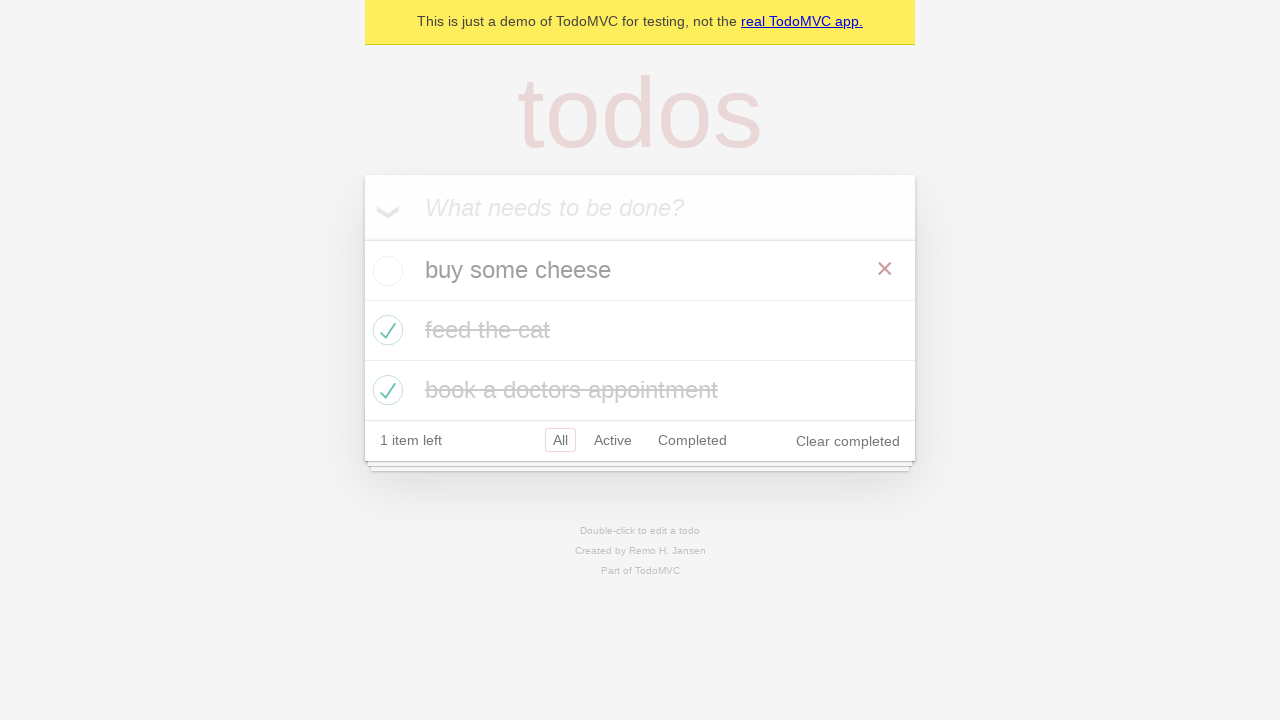

Re-checked first todo item checkbox at (385, 271) on [data-testid='todo-item'] >> nth=0 >> internal:role=checkbox
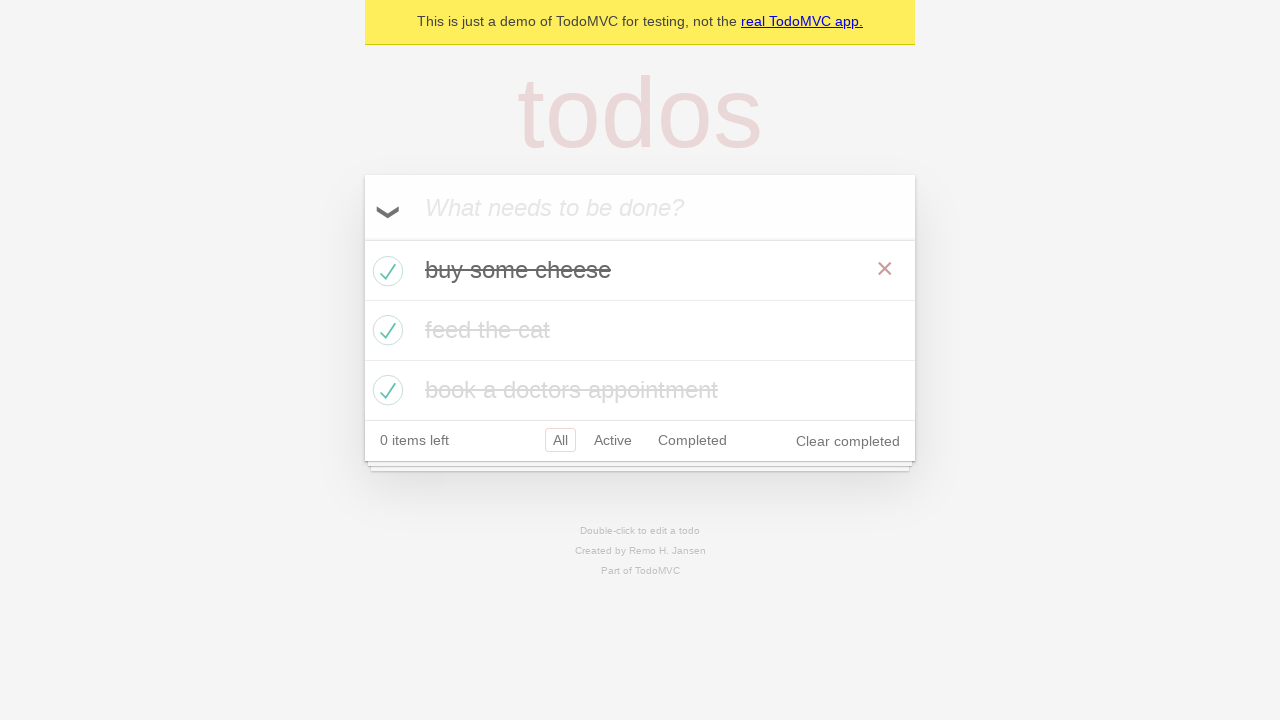

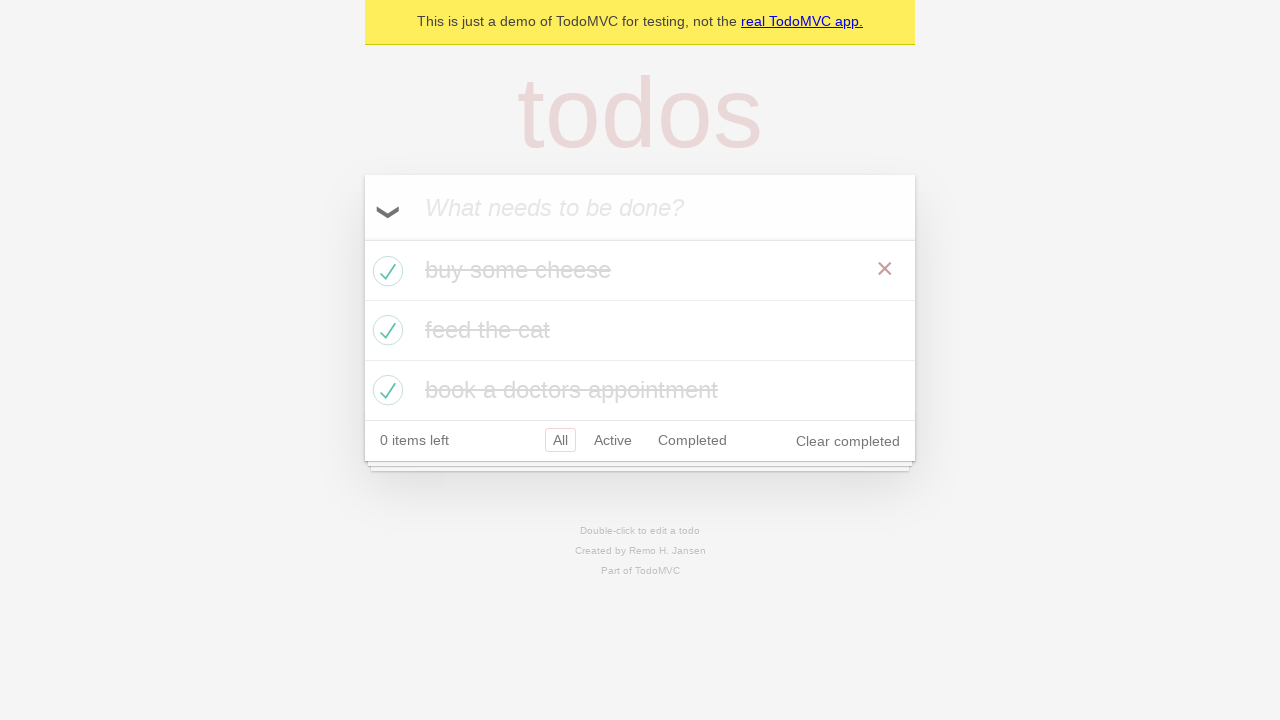